Tests a registration form by filling in first name, last name, and email fields, submitting the form, and verifying the success message appears.

Starting URL: http://suninjuly.github.io/registration1.html

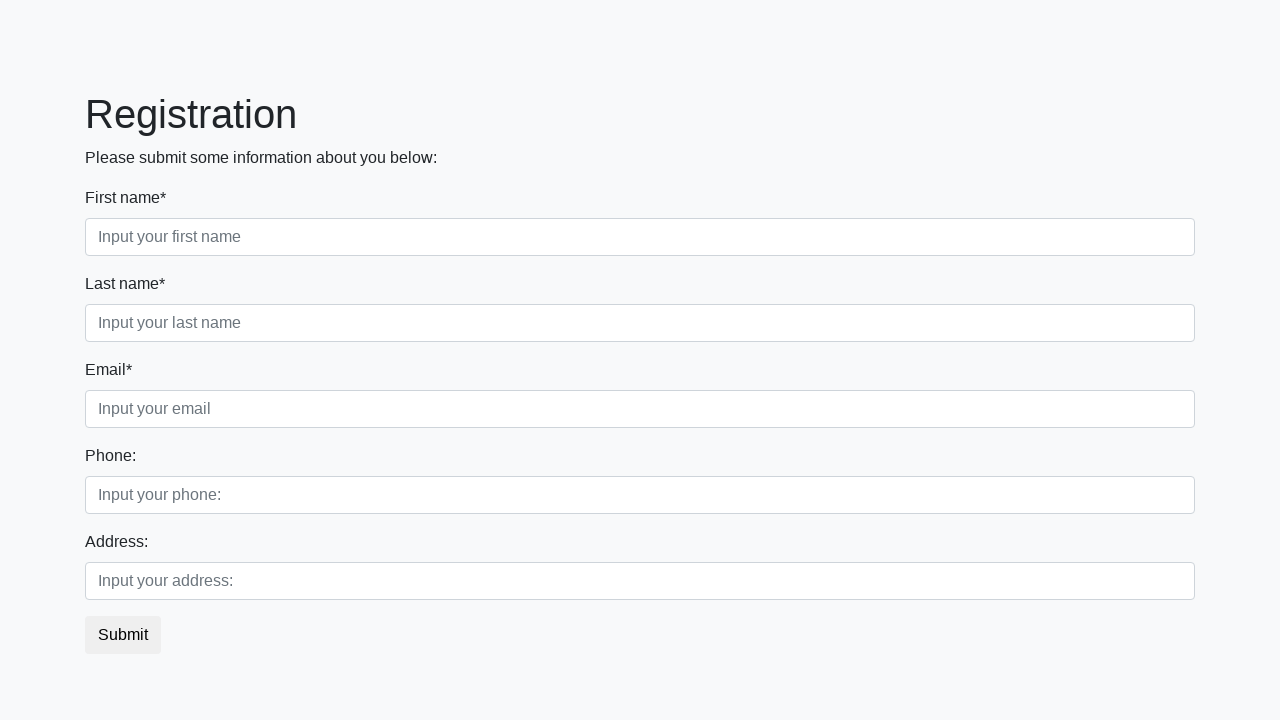

Filled first name field with 'Jennifer' on //body/div[1]/form/div[1]/div[1]/input
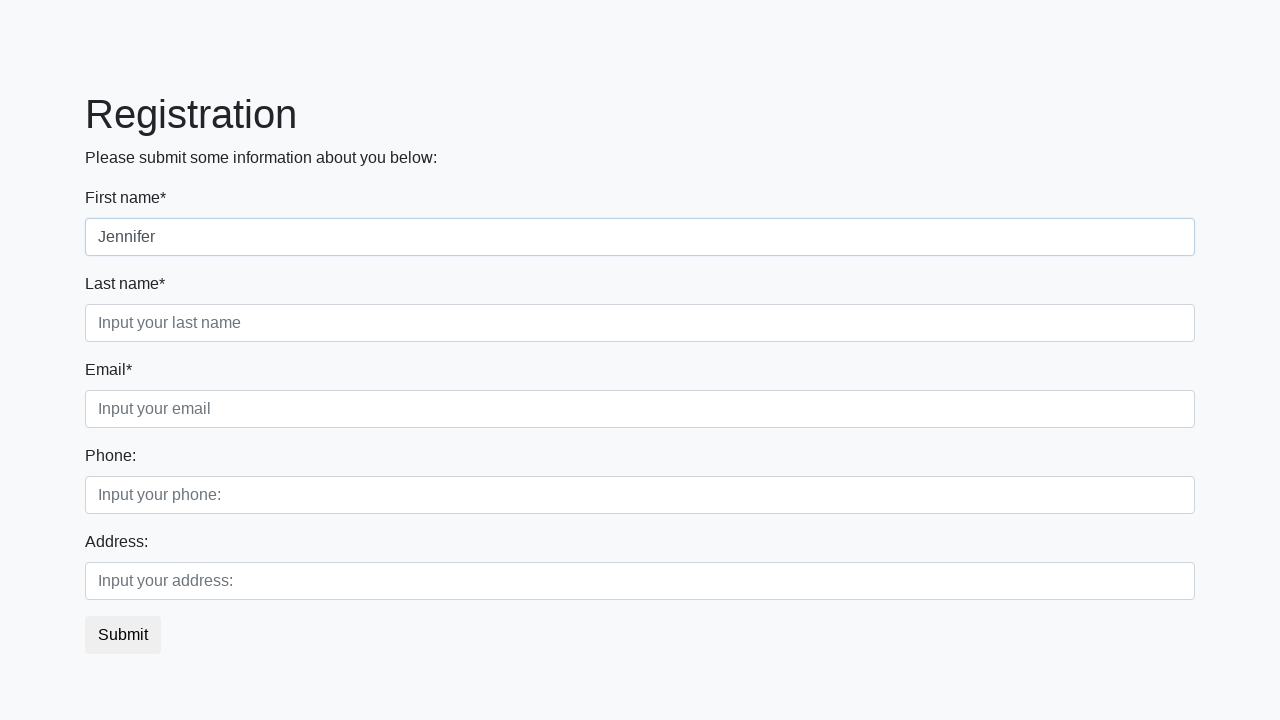

Filled last name field with 'Morrison' on //body/div[1]/form/div[1]/div[2]/input
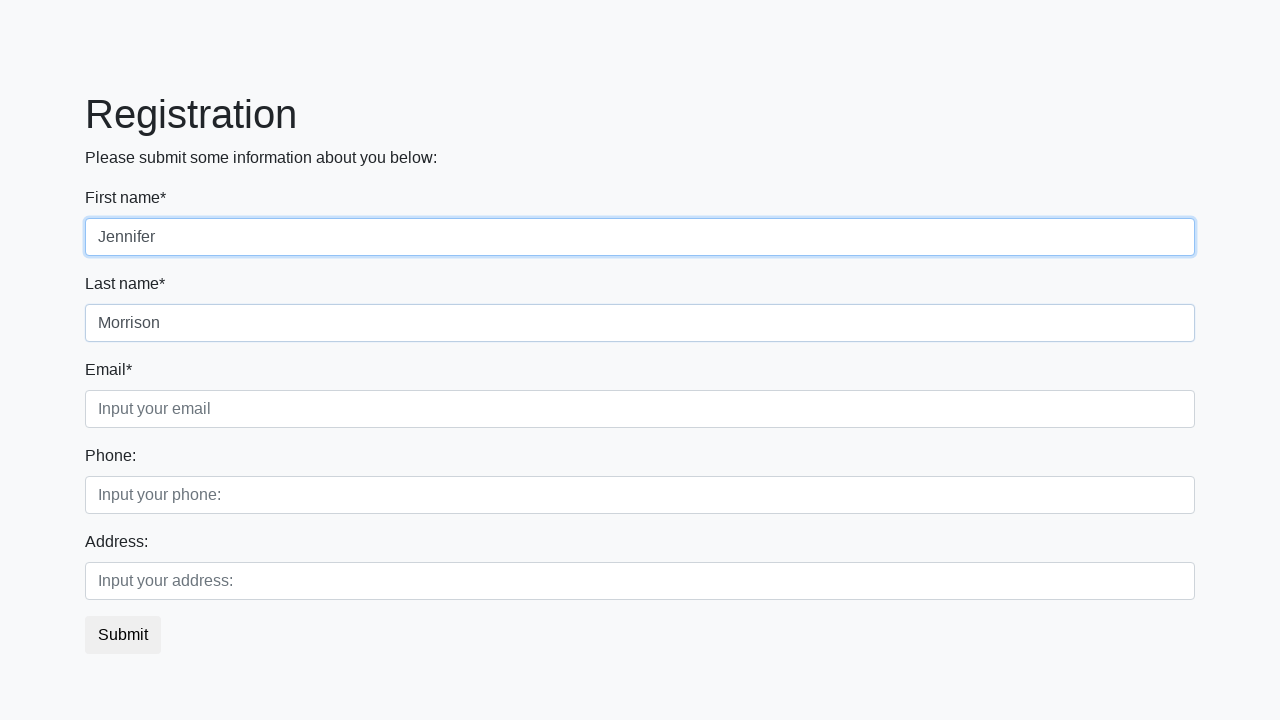

Filled email field with 'jennifer.morrison@example.com' on //body/div[1]/form/div[1]/div[3]/input
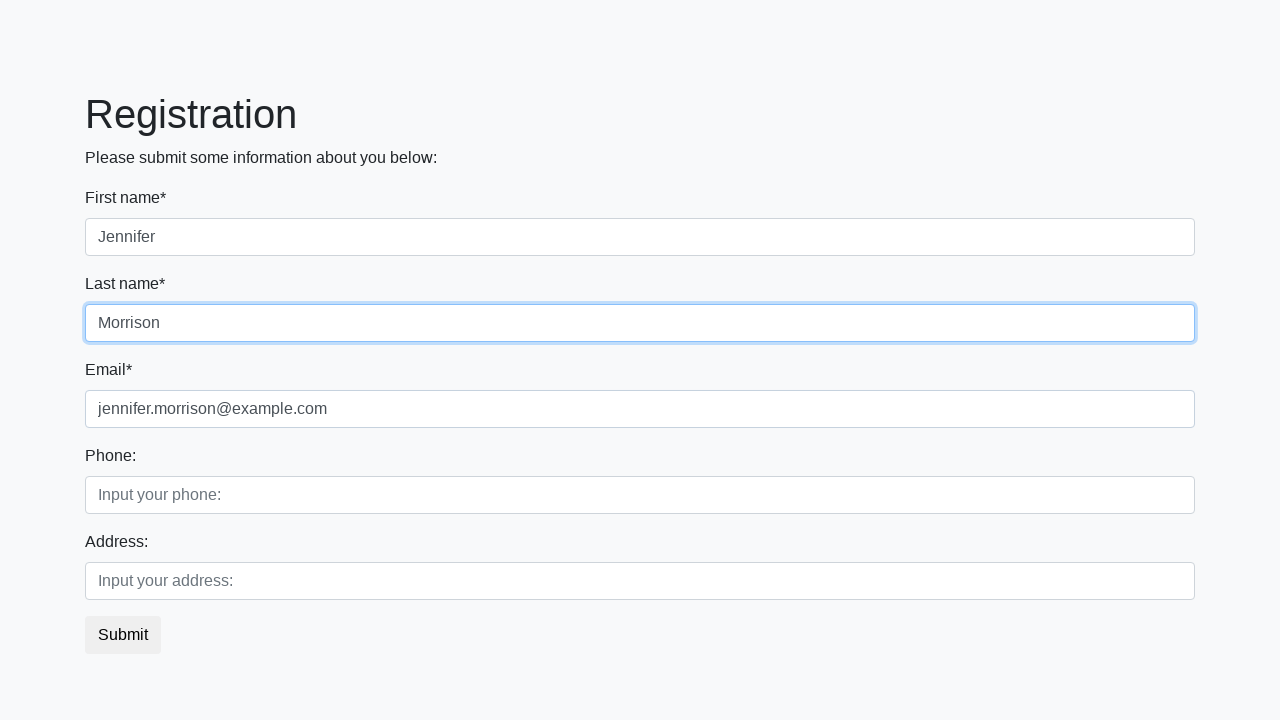

Clicked submit button to register at (123, 635) on button.btn
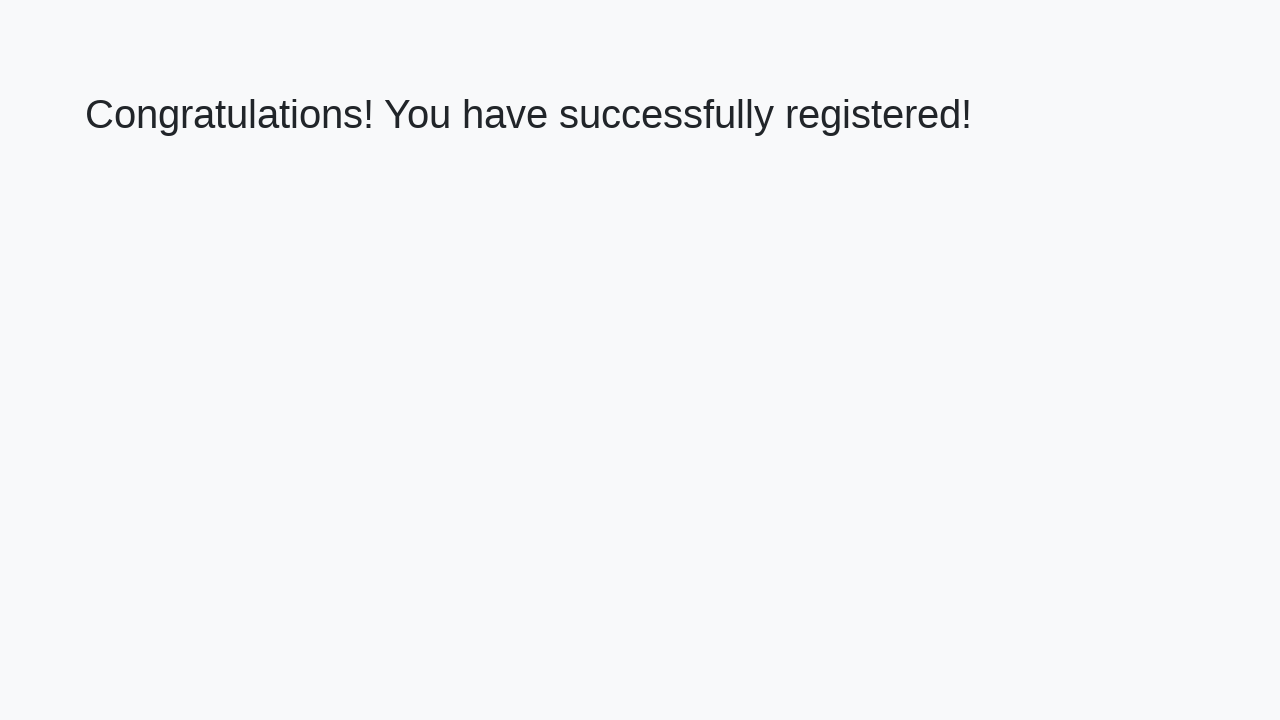

Success message loaded on page
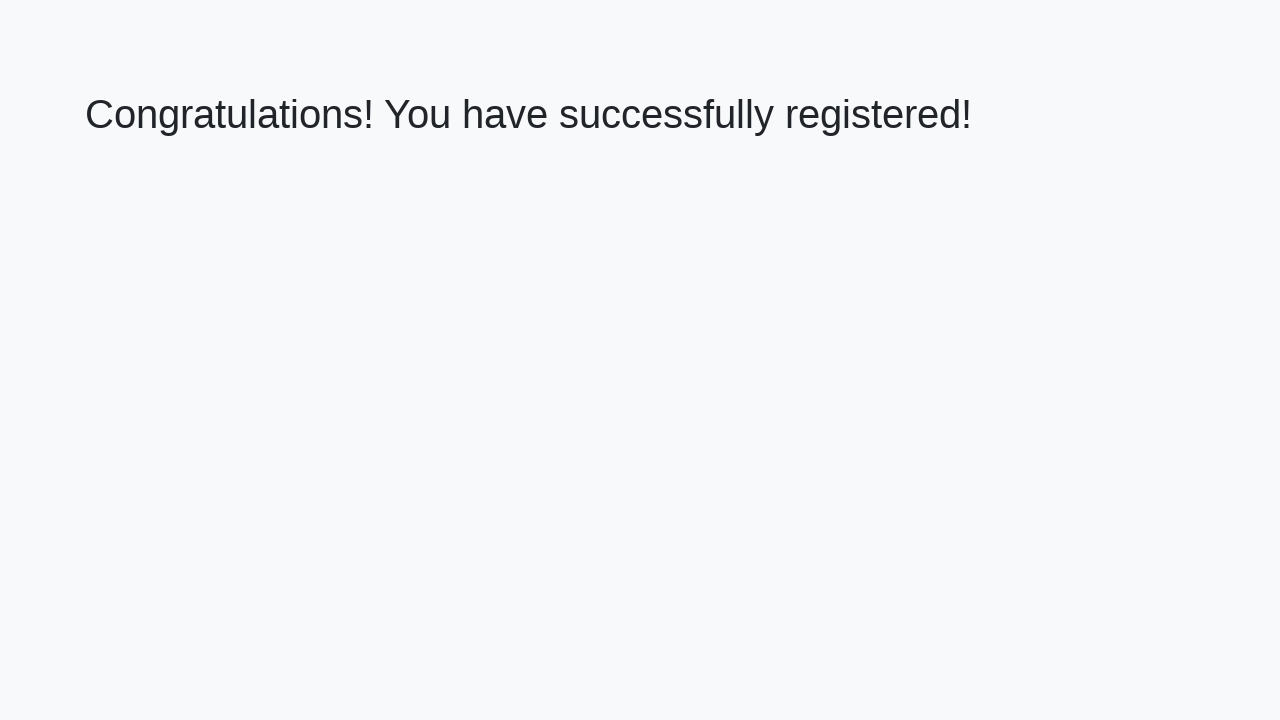

Retrieved success message text: 'Congratulations! You have successfully registered!'
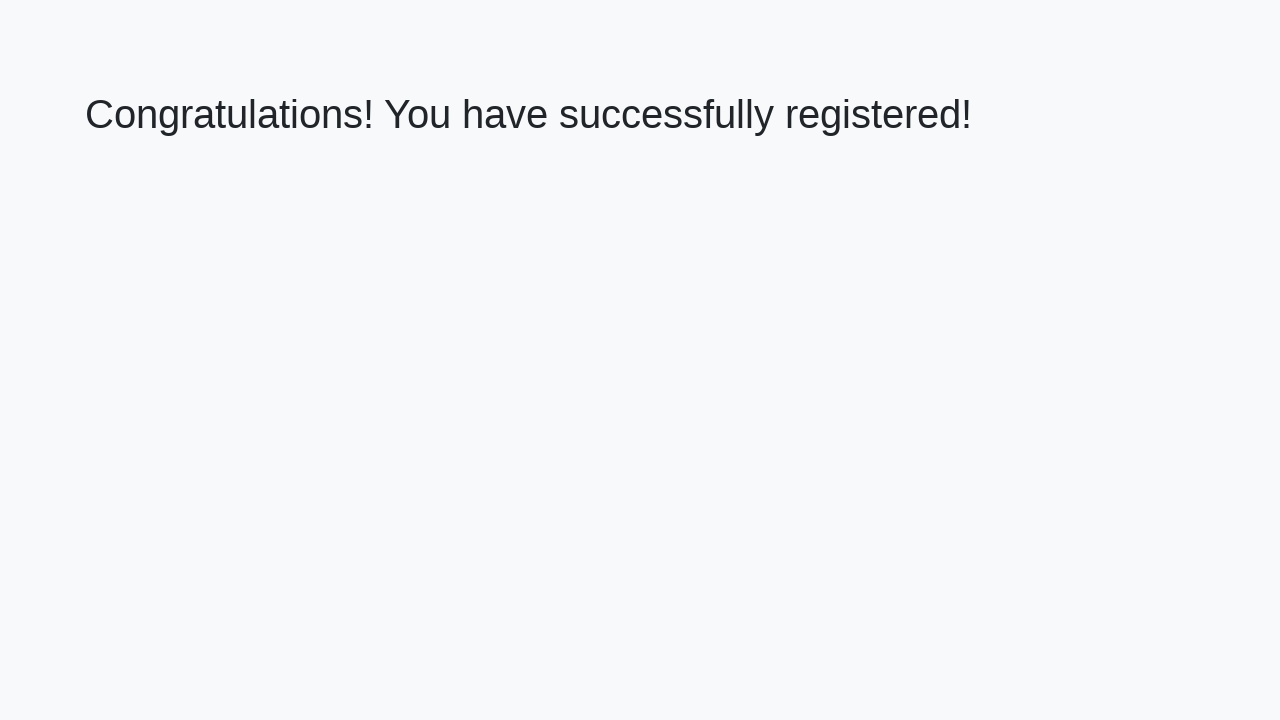

Verified success message matches expected text
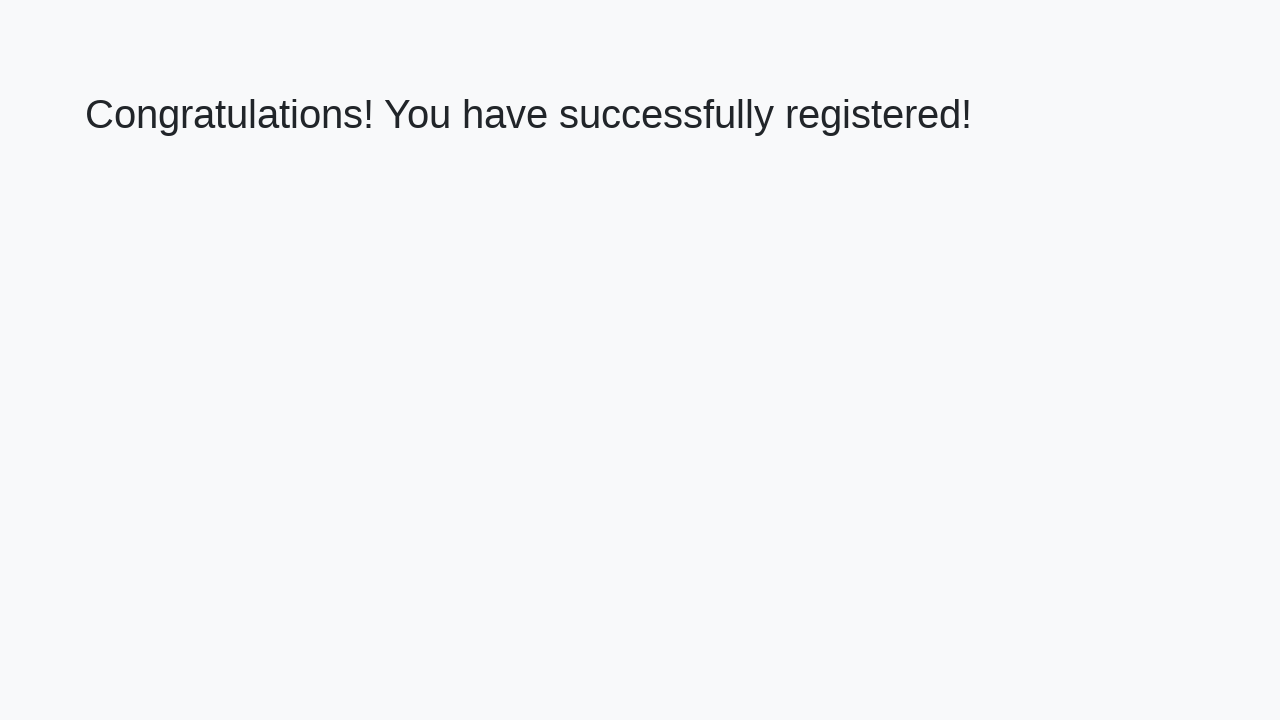

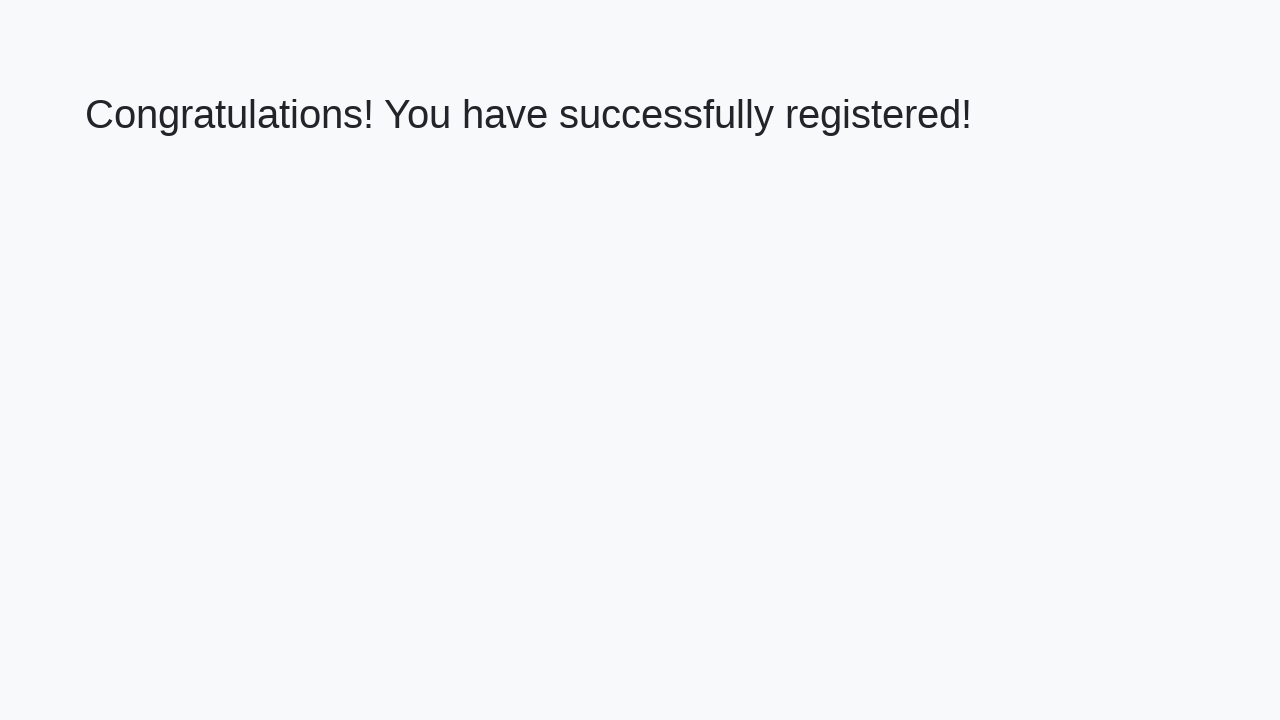